Tests drag functionality by dragging an element by a specific offset

Starting URL: https://letcode.in/draggable

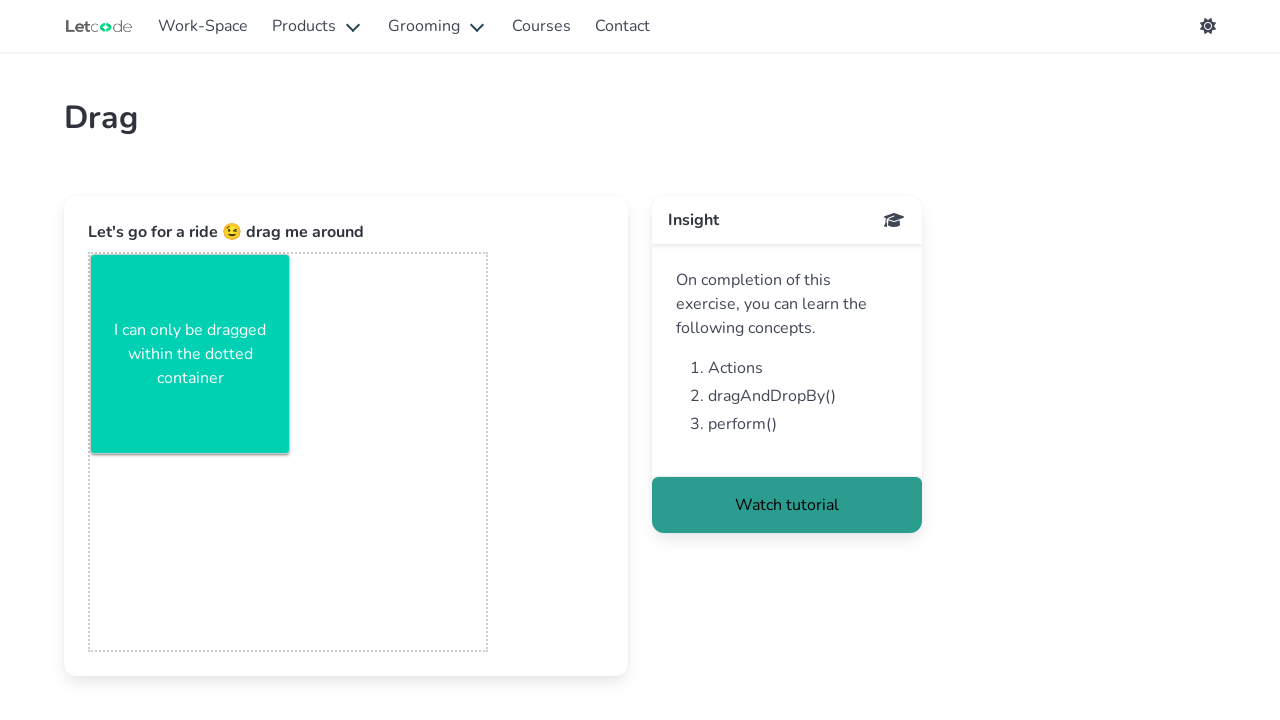

Located the draggable element with id 'sample-box'
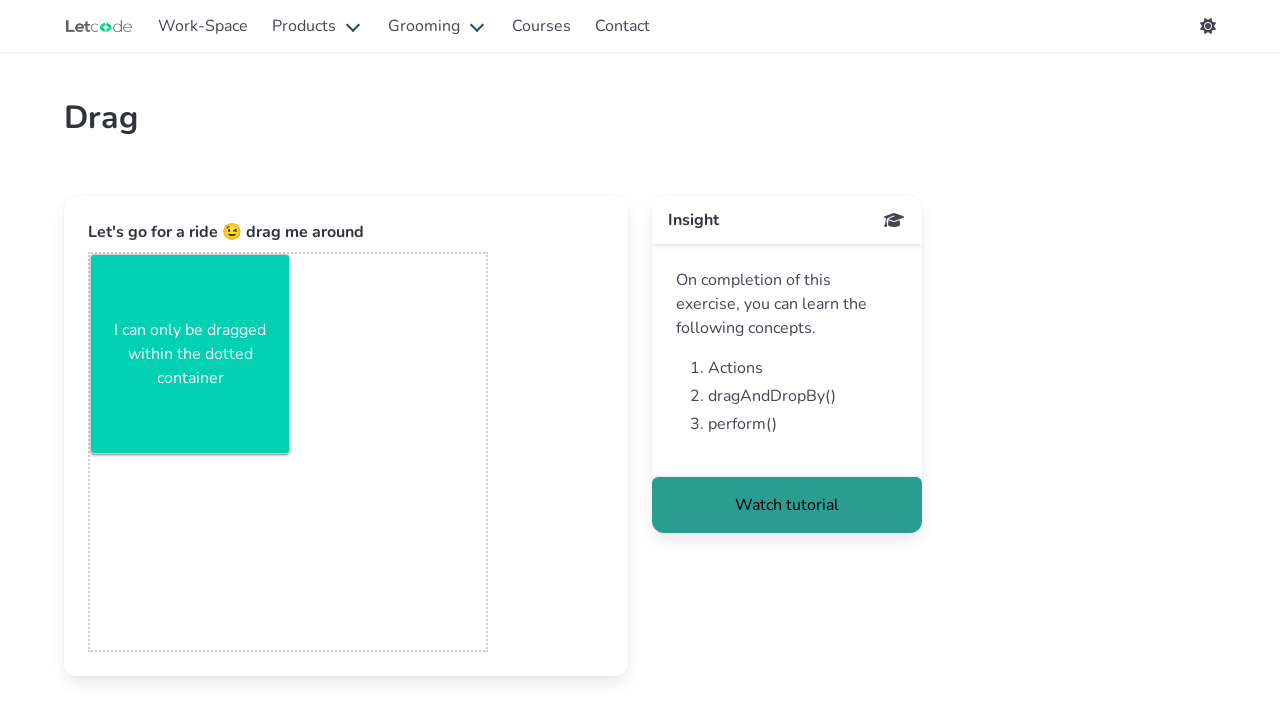

Retrieved bounding box of the draggable element
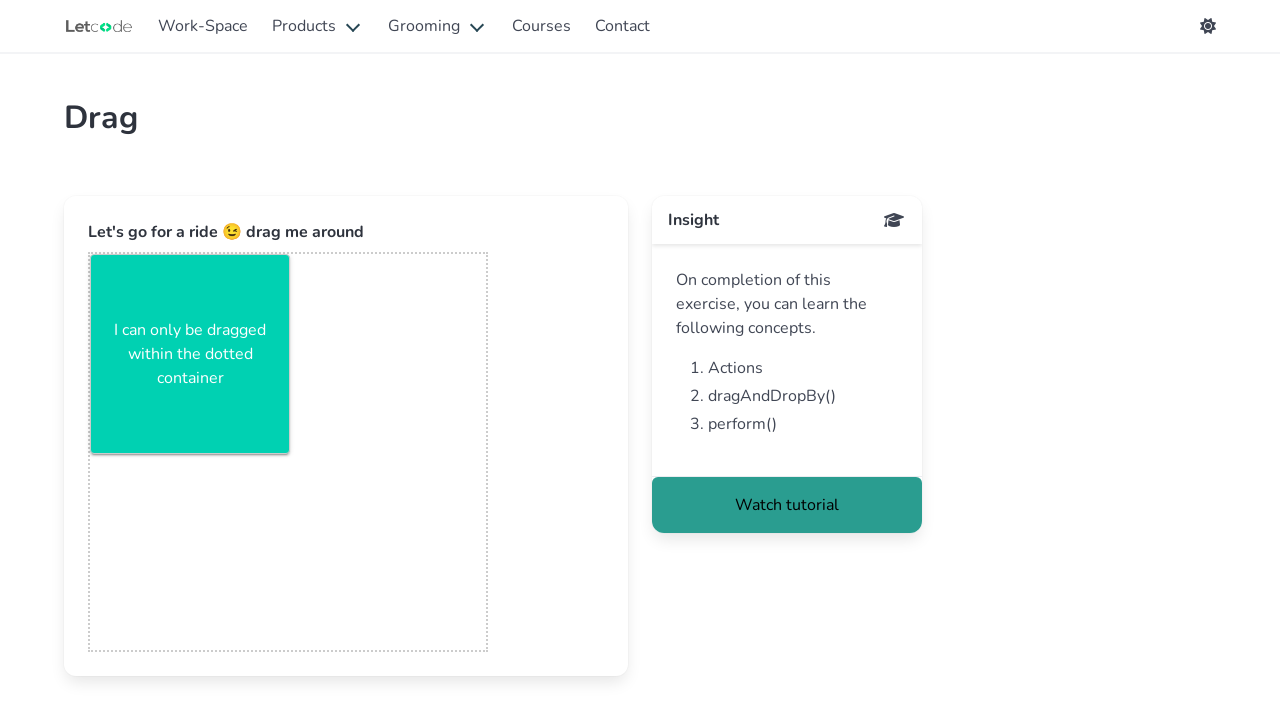

Dragged element down by 50 pixels using drag_to with calculated offset at (191, 405)
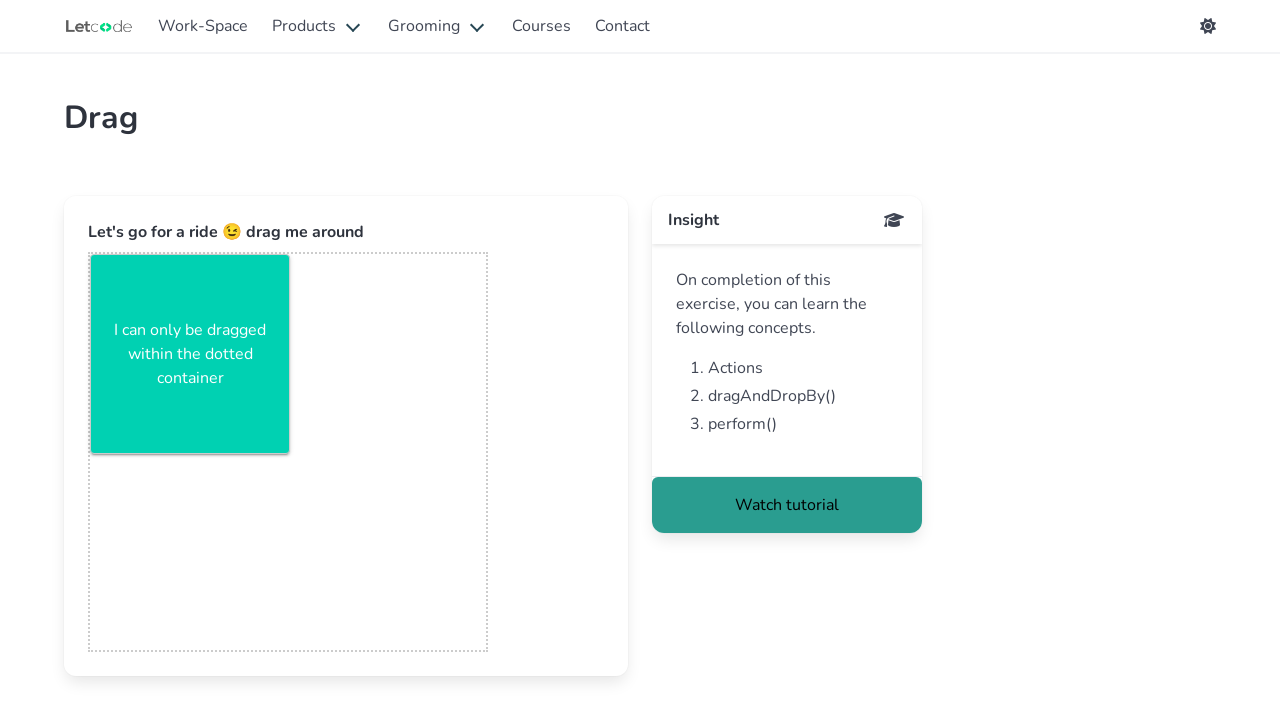

Verified that the dragged element is still visible
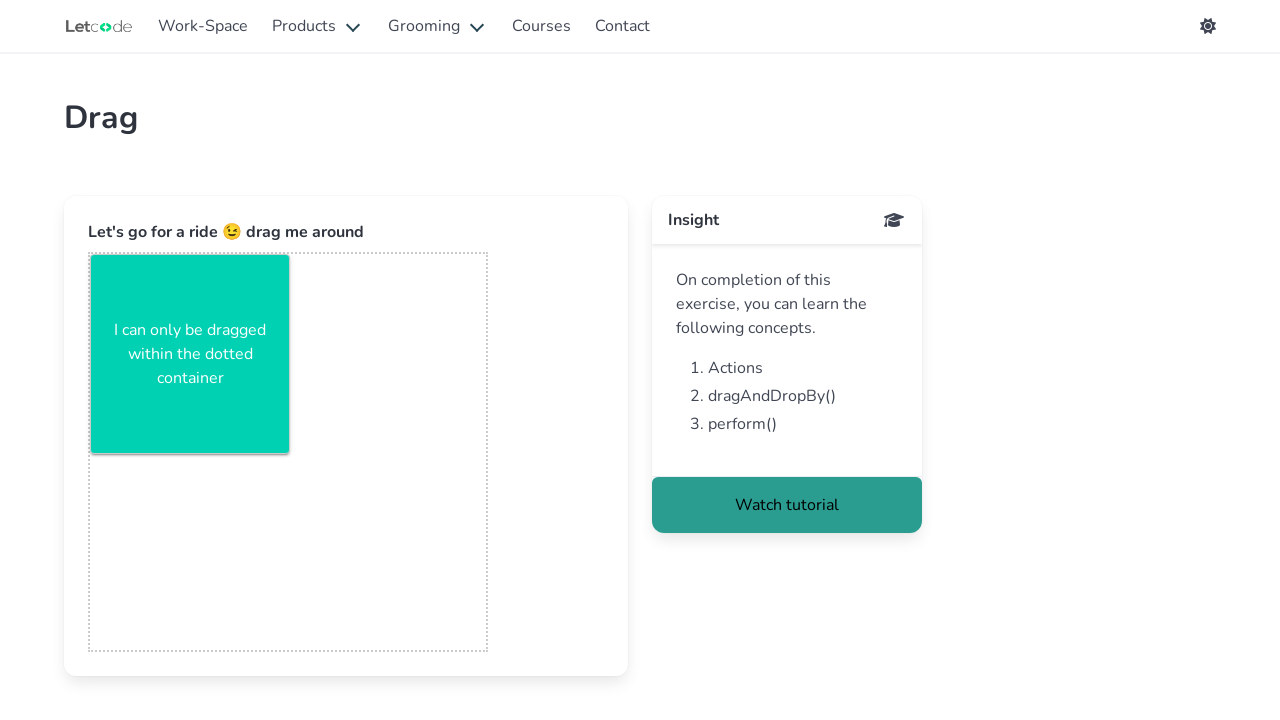

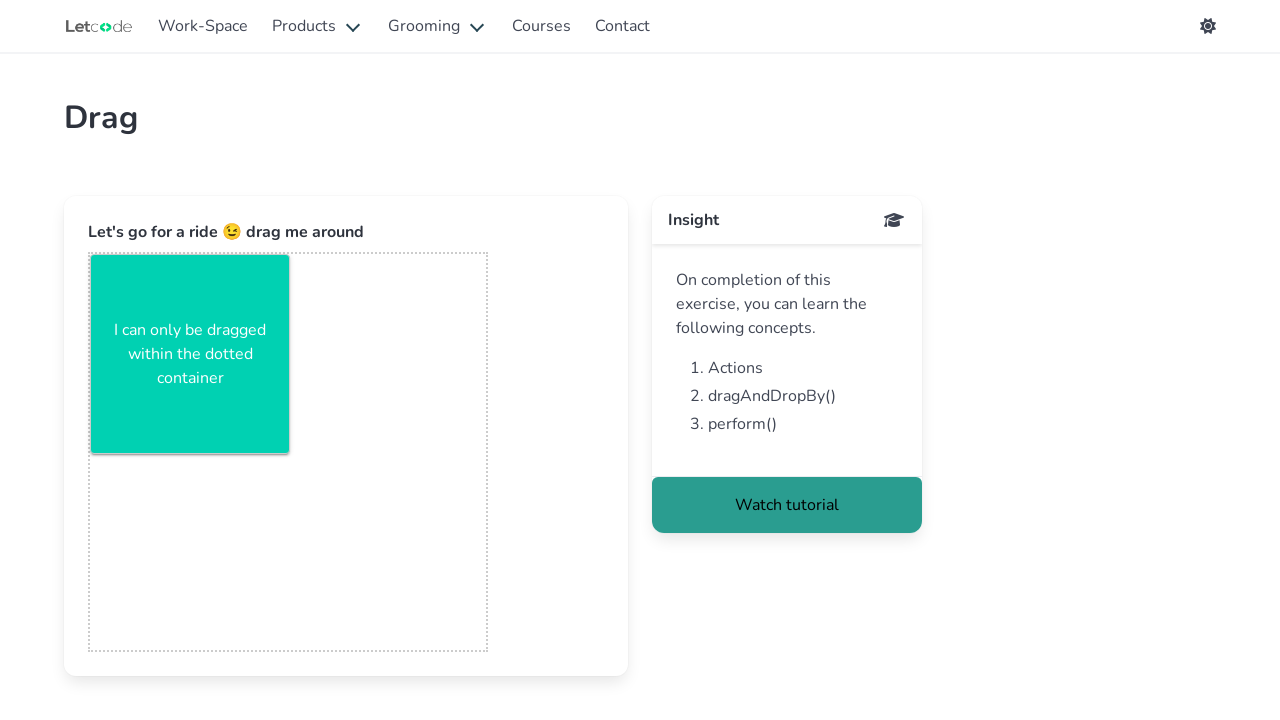